Navigates to Hepsiburada website and verifies the page loads successfully

Starting URL: https://hepsiburada.com

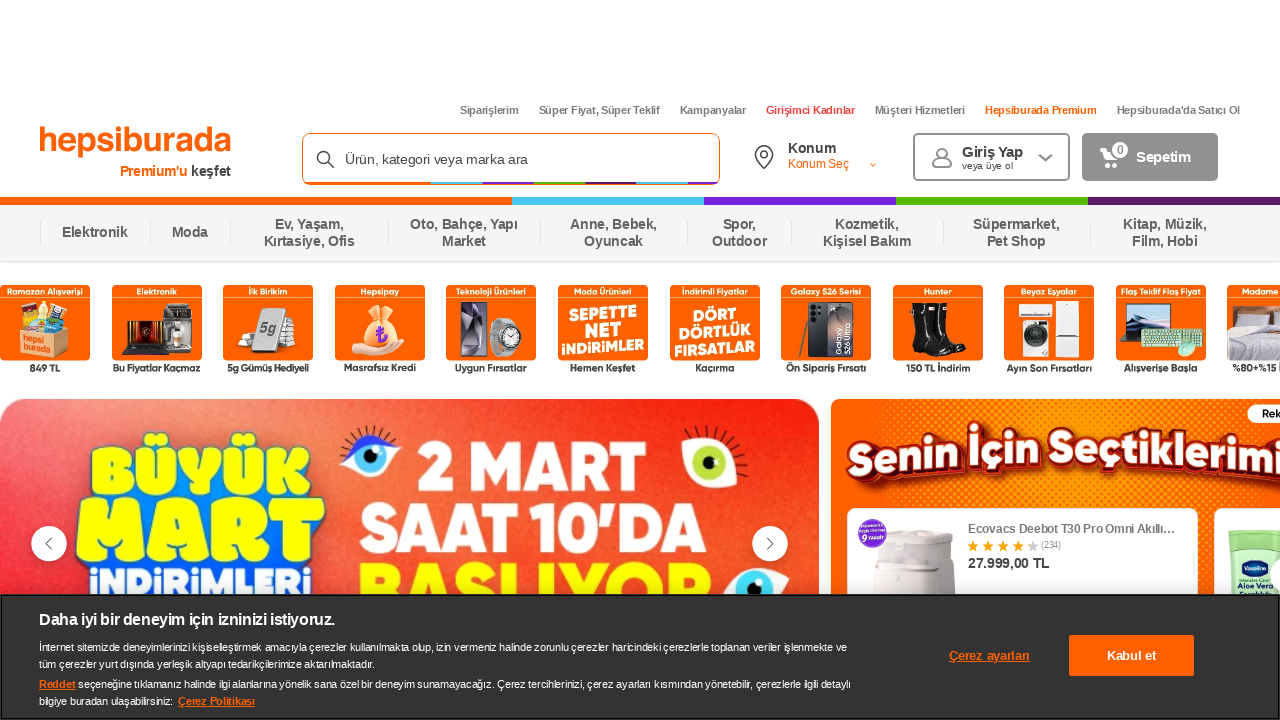

Navigated to Hepsiburada website and waited for DOM to be fully loaded
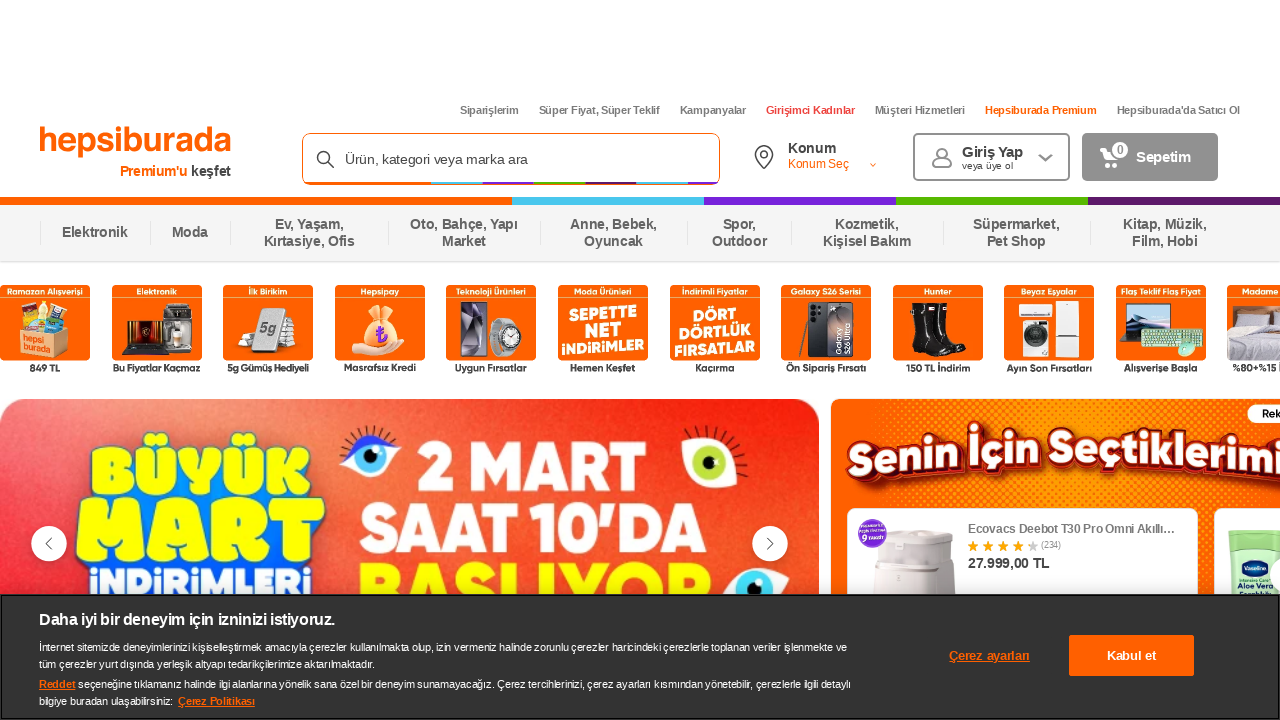

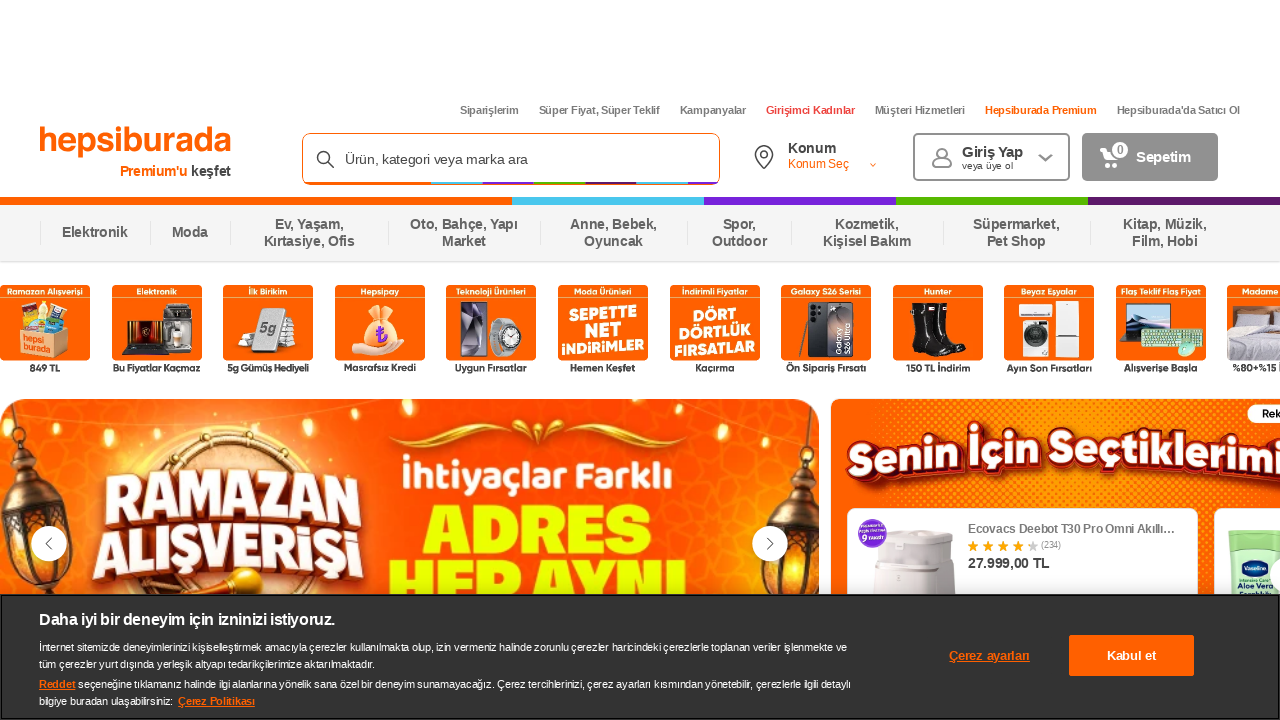